Tests that the clear completed button displays correct text after marking an item complete

Starting URL: https://demo.playwright.dev/todomvc

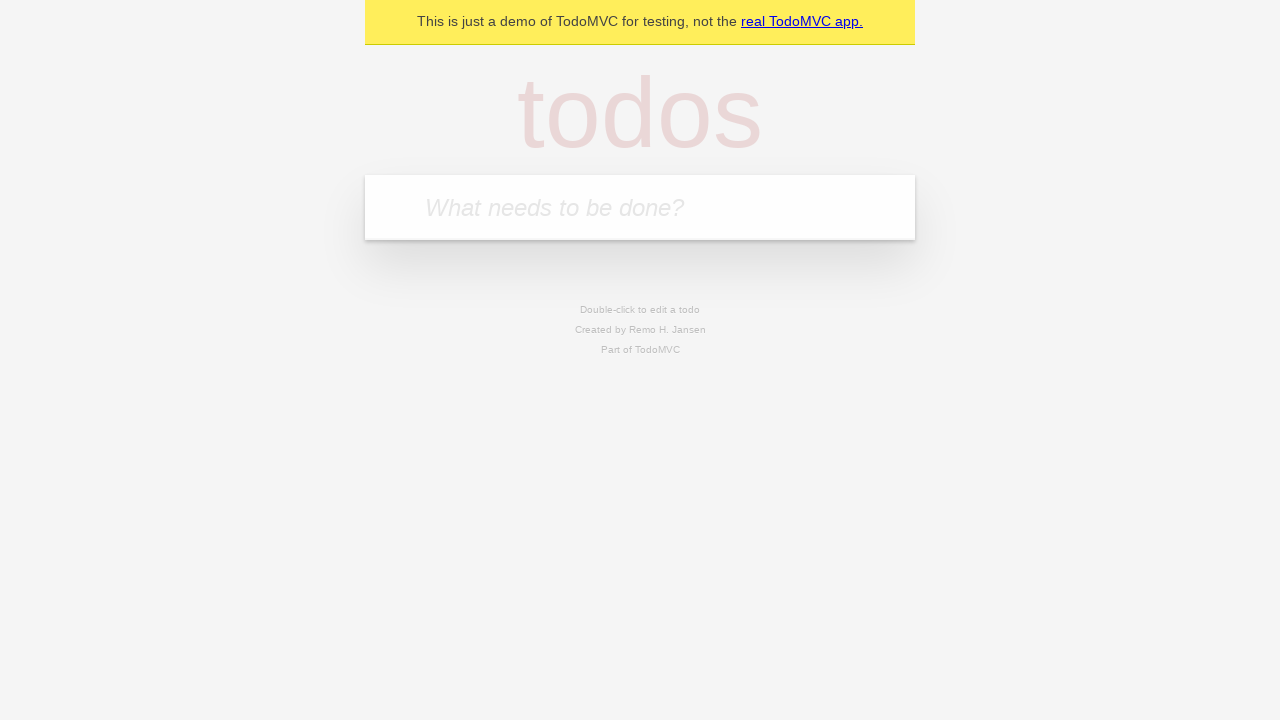

Filled new todo input with 'buy some cheese' on .new-todo
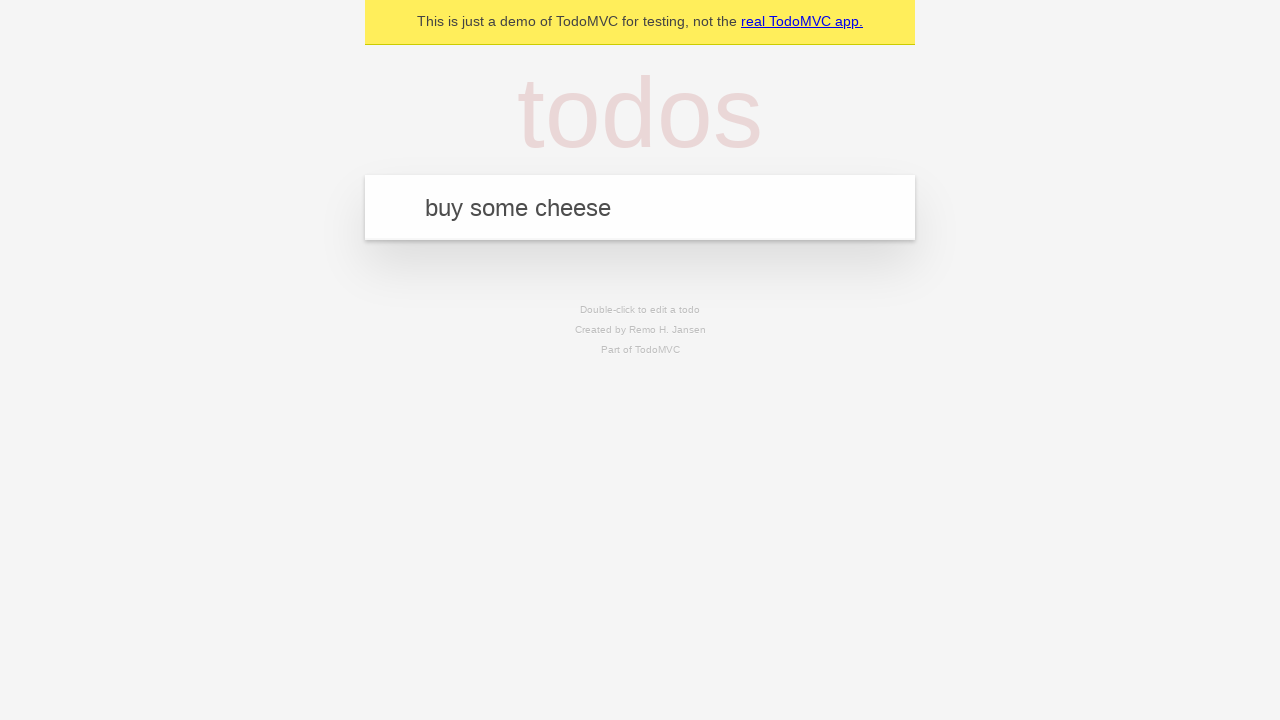

Pressed Enter to create first todo item on .new-todo
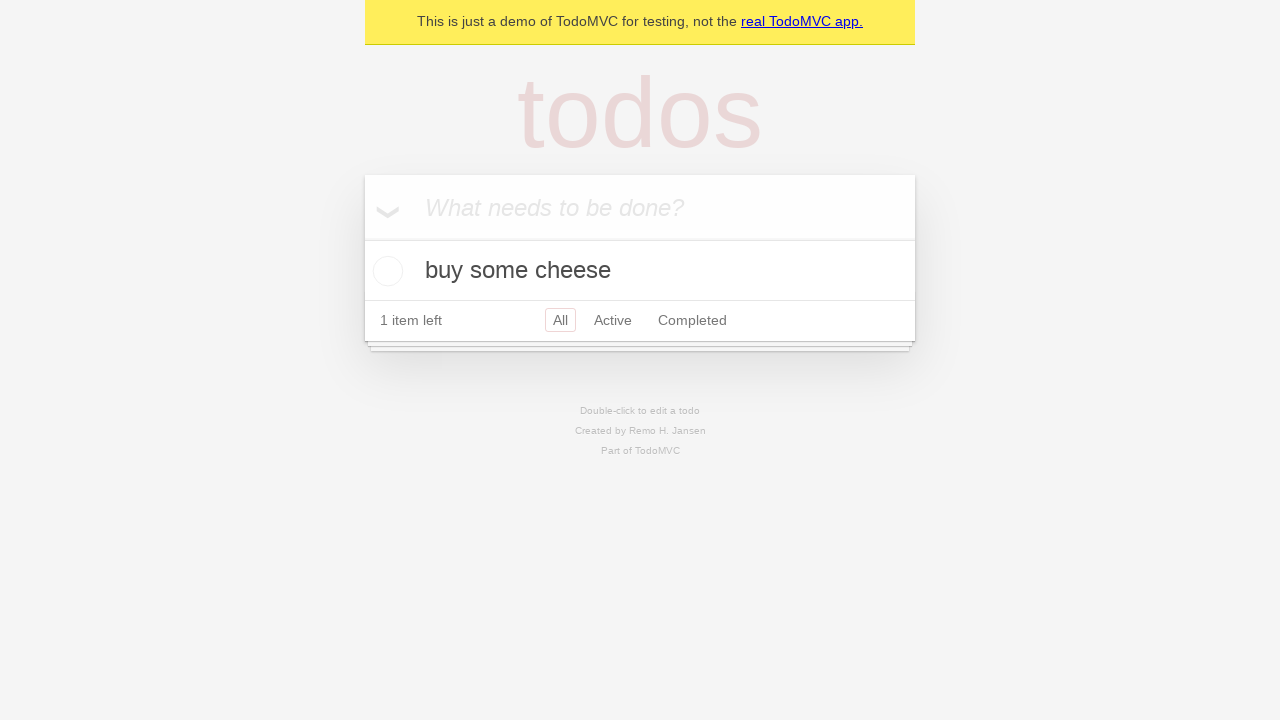

Filled new todo input with 'feed the cat' on .new-todo
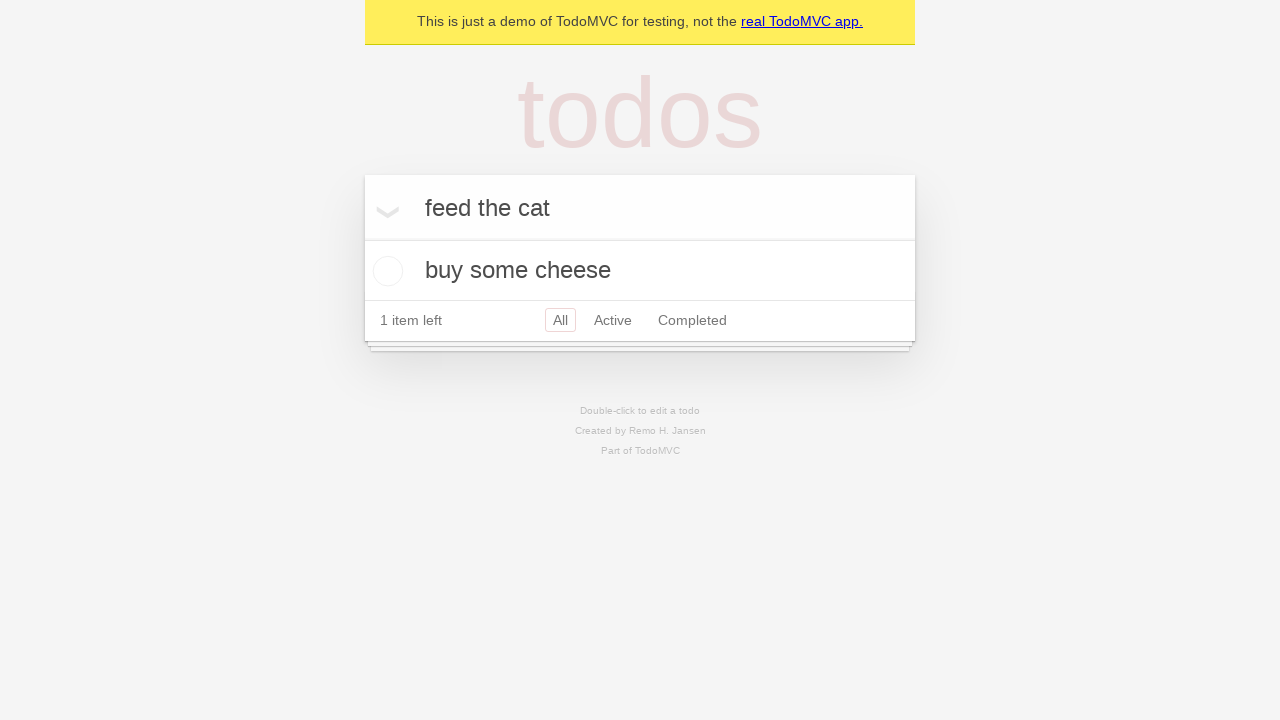

Pressed Enter to create second todo item on .new-todo
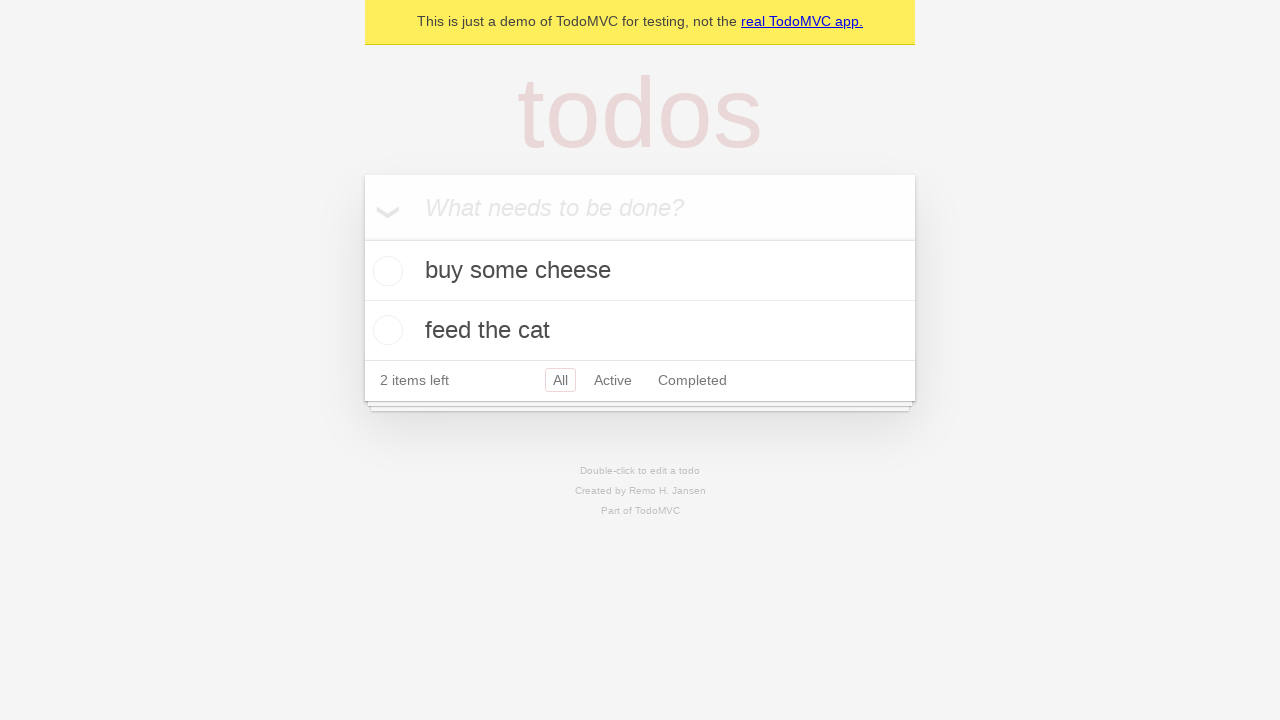

Filled new todo input with 'book a doctors appointment' on .new-todo
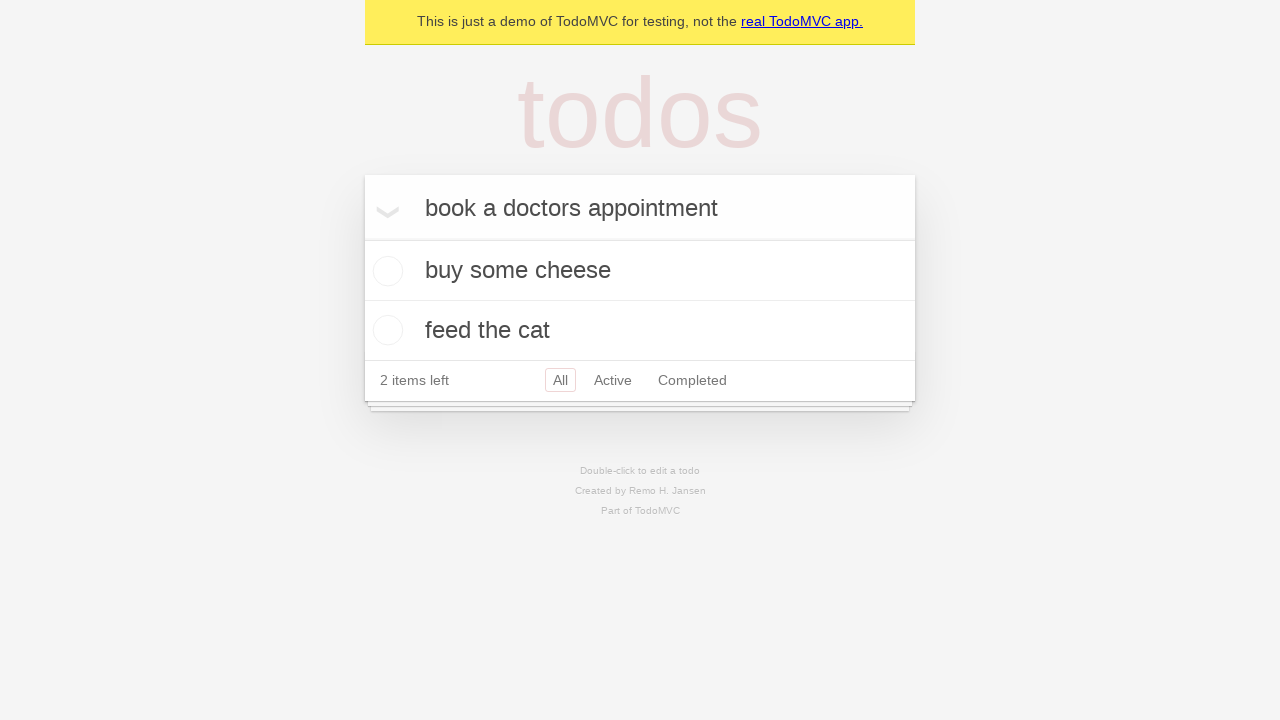

Pressed Enter to create third todo item on .new-todo
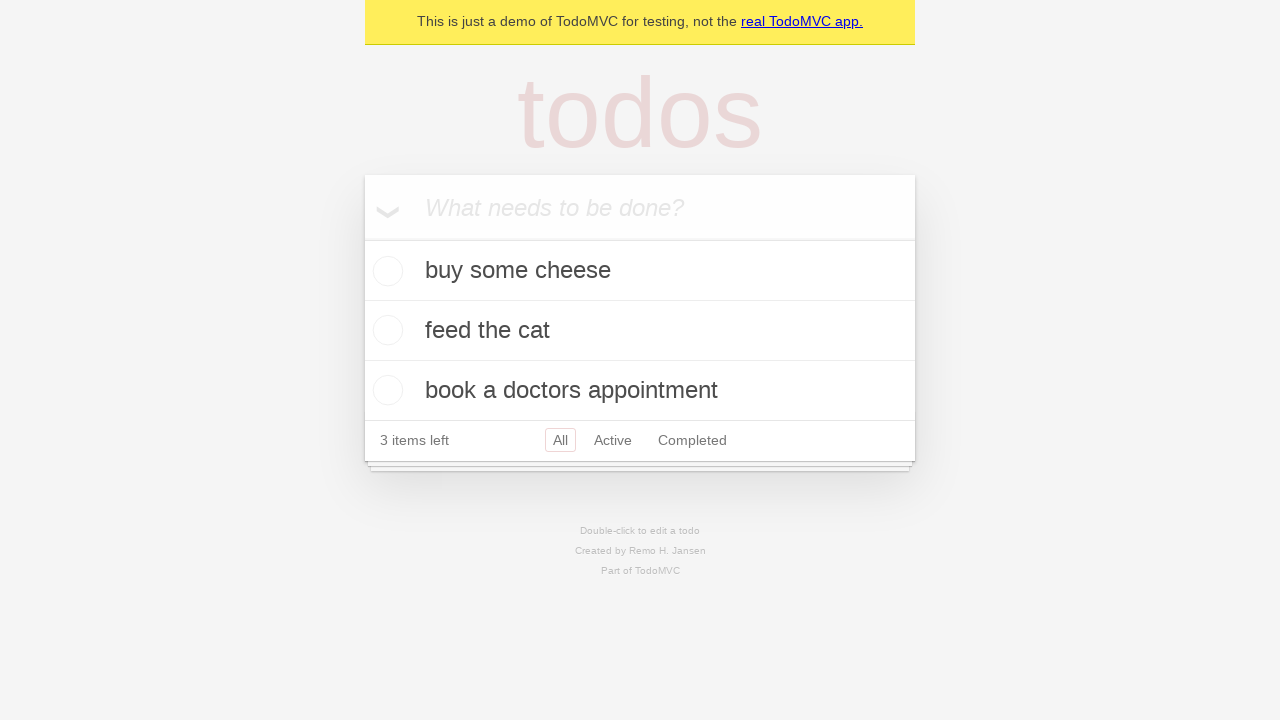

Waited for all three todo items to be created
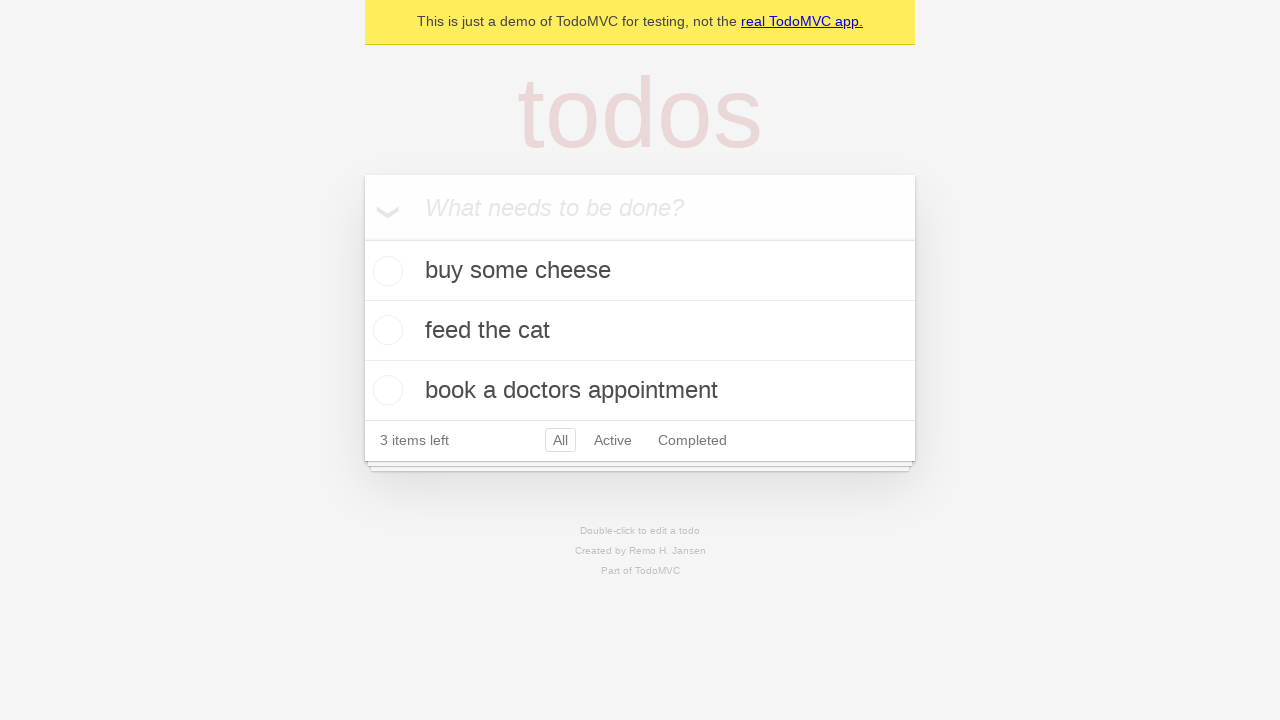

Marked first todo item as complete at (385, 271) on .todo-list li .toggle >> nth=0
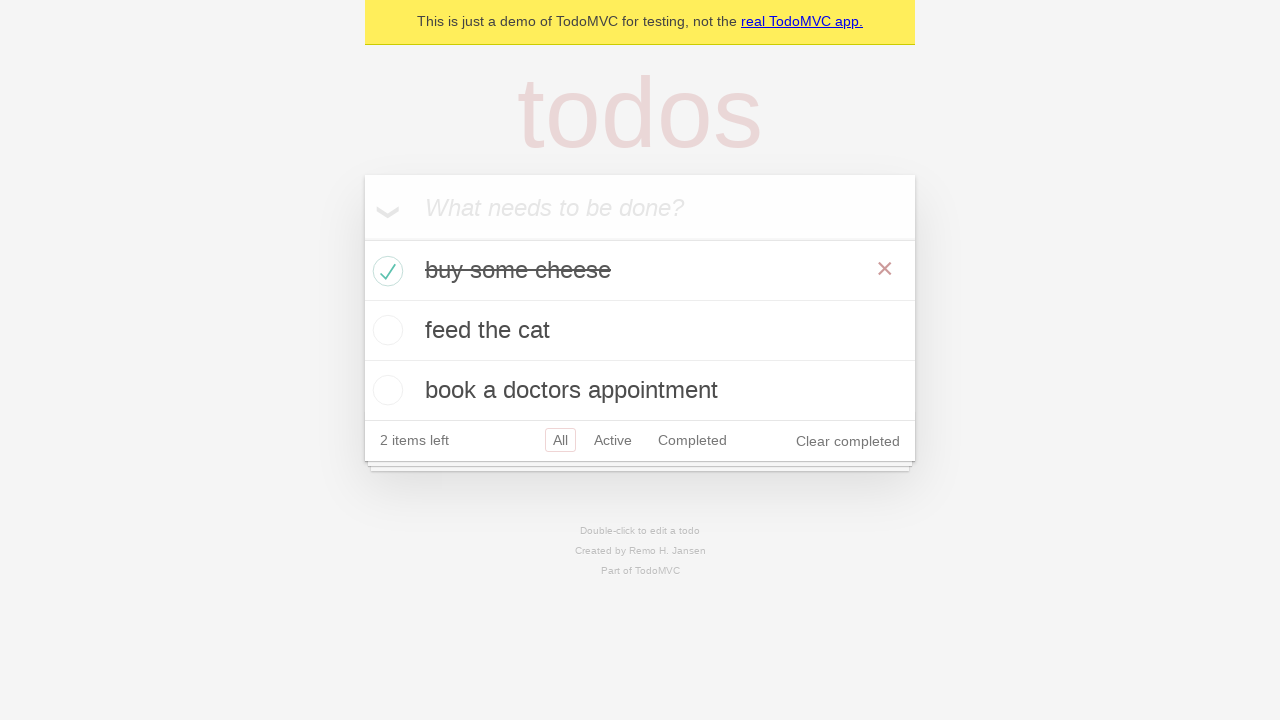

Waited for clear completed button to appear
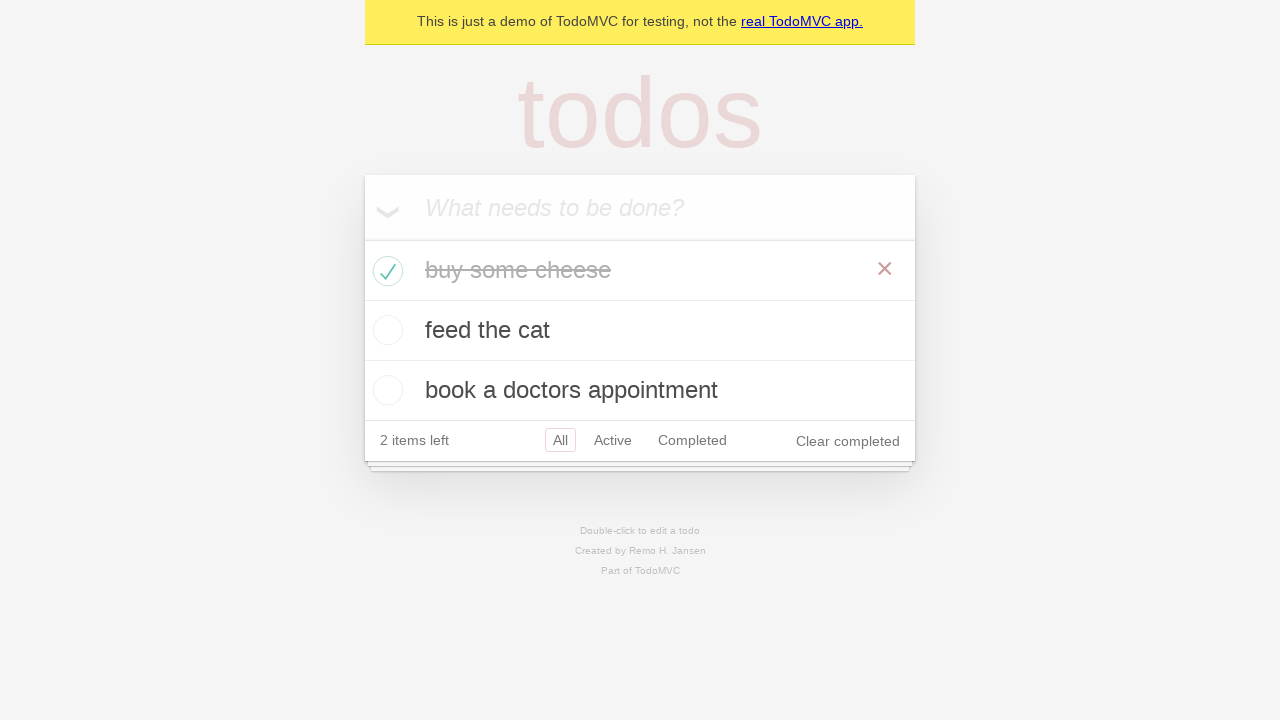

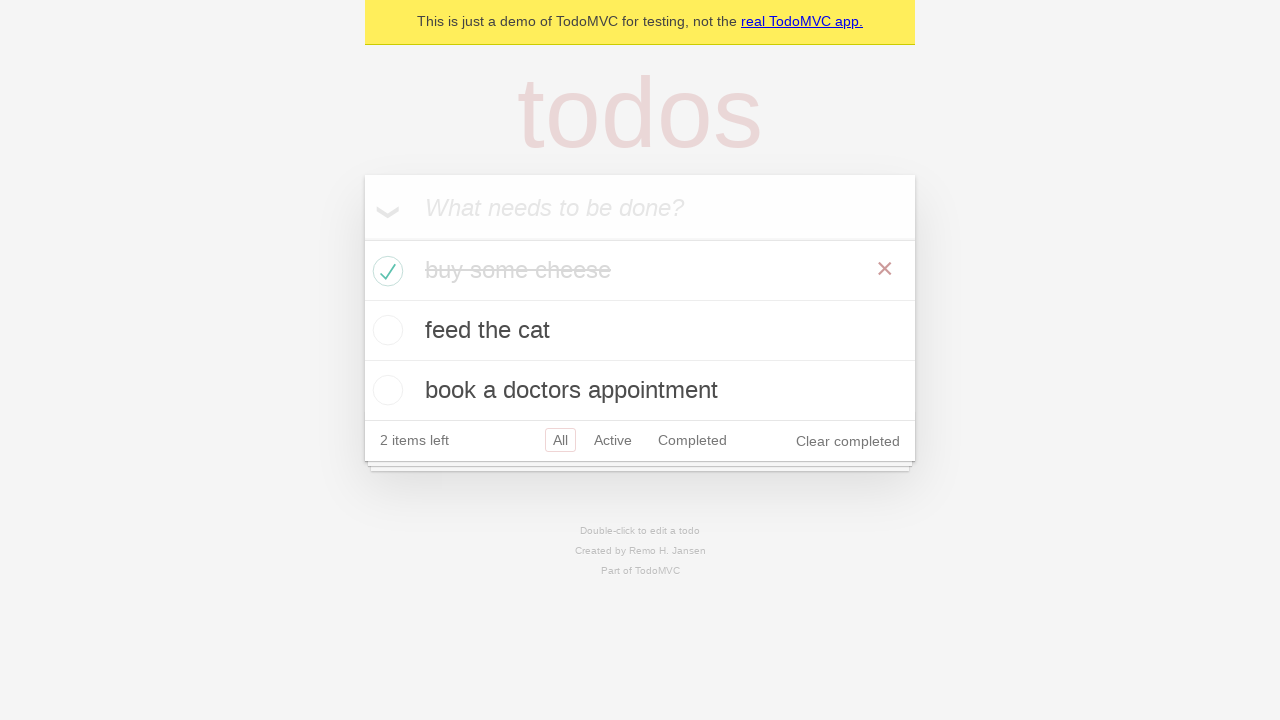